Tests the jQuery UI datepicker widget by opening the calendar, navigating to August using the next button, and selecting the 15th day of the month.

Starting URL: https://jqueryui.com/datepicker/

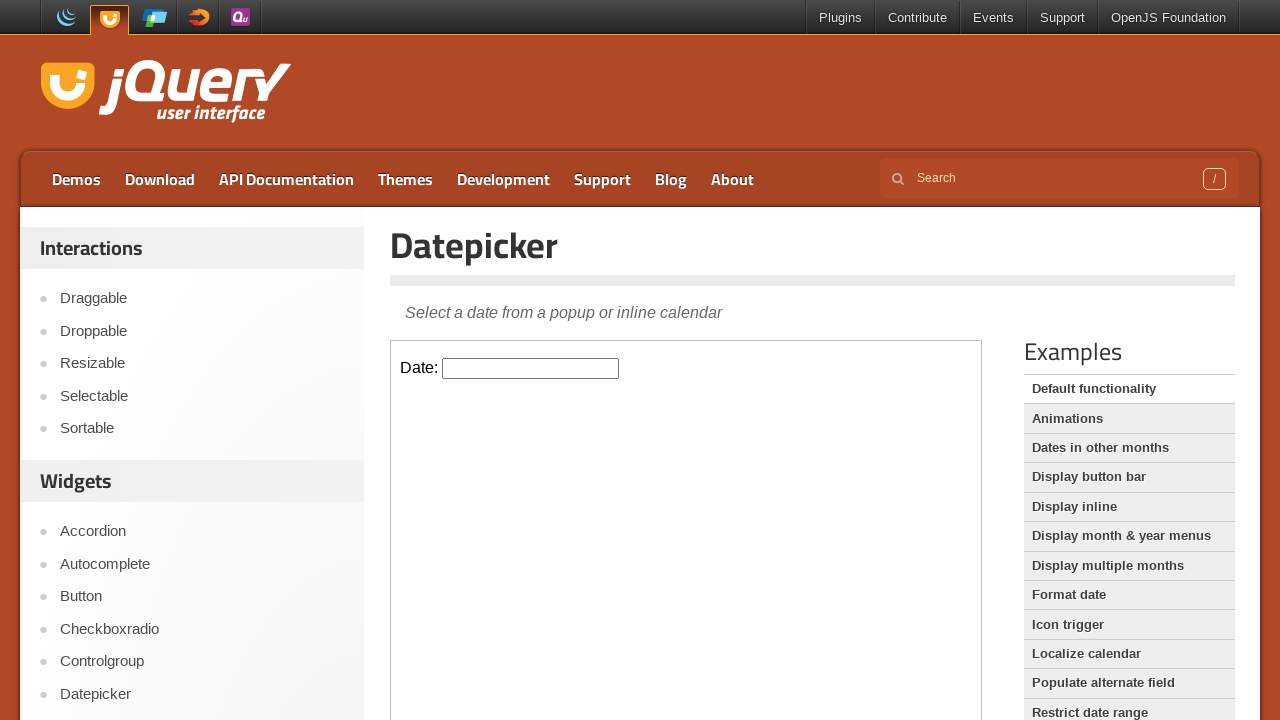

Located the demo iframe containing the datepicker
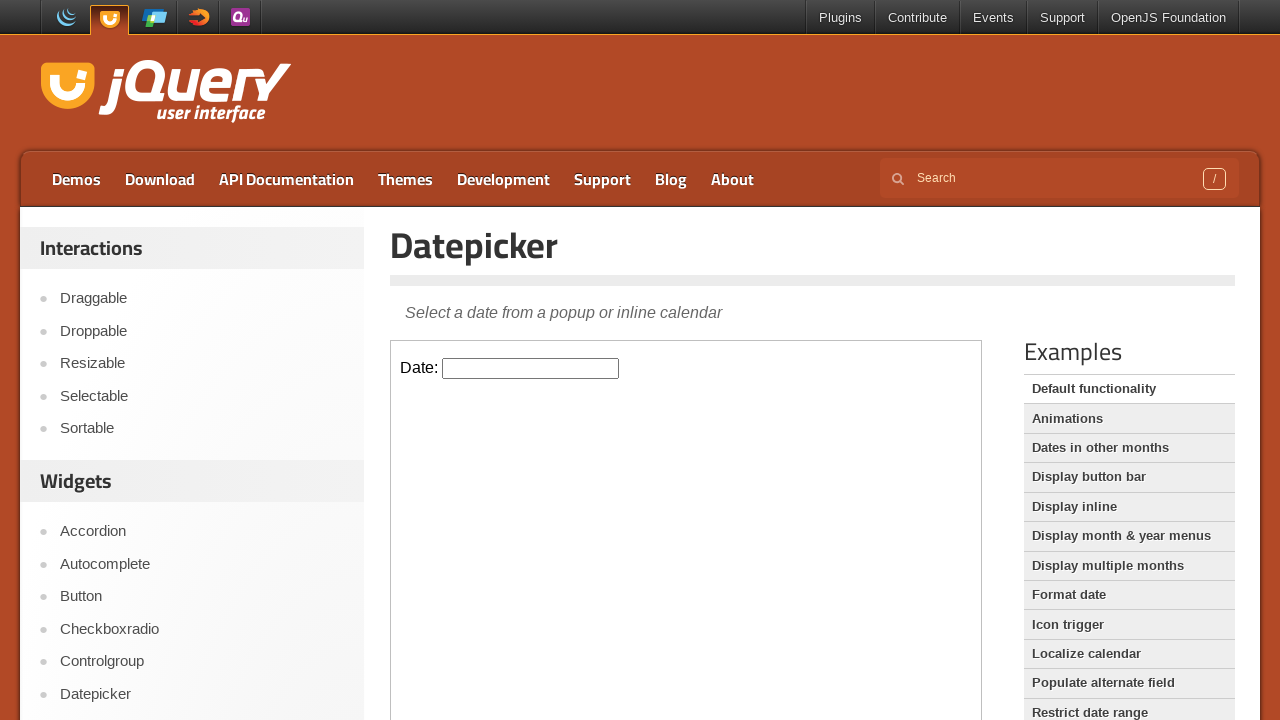

Clicked on the datepicker input to open the calendar at (531, 368) on .demo-frame >> internal:control=enter-frame >> #datepicker
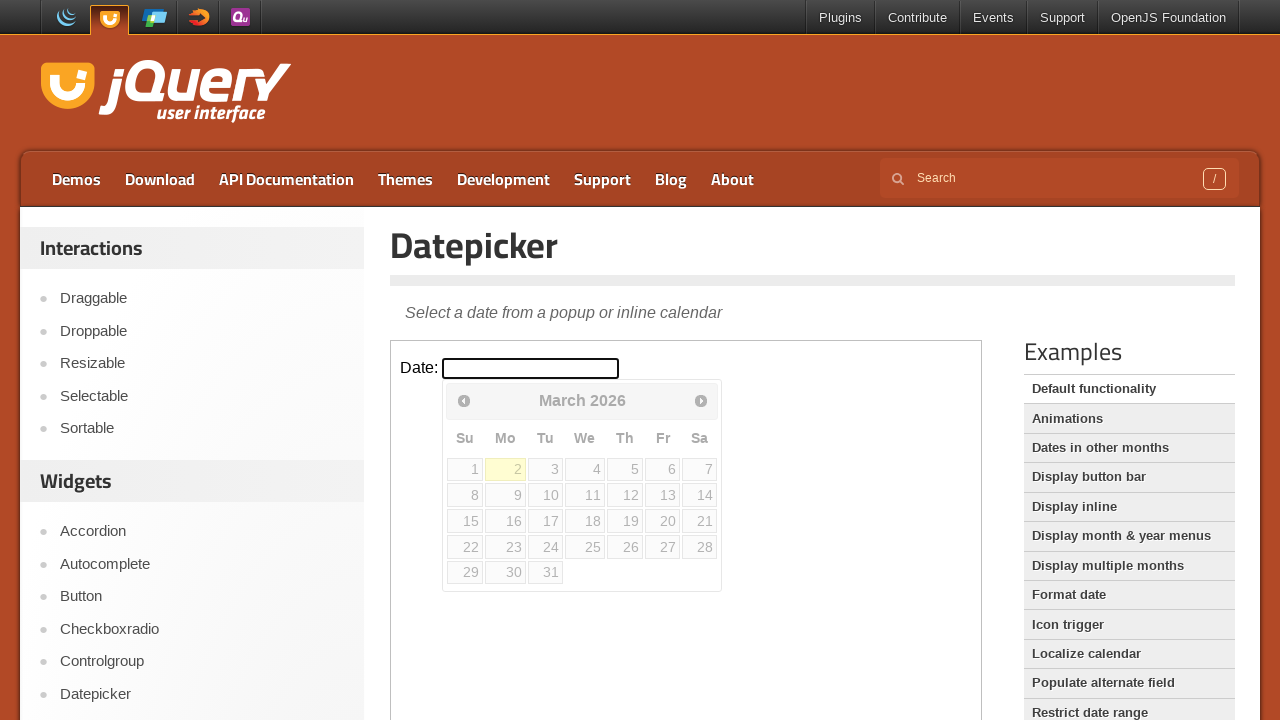

Clicked next button to navigate to the next month at (701, 400) on .demo-frame >> internal:control=enter-frame >> .ui-datepicker-next
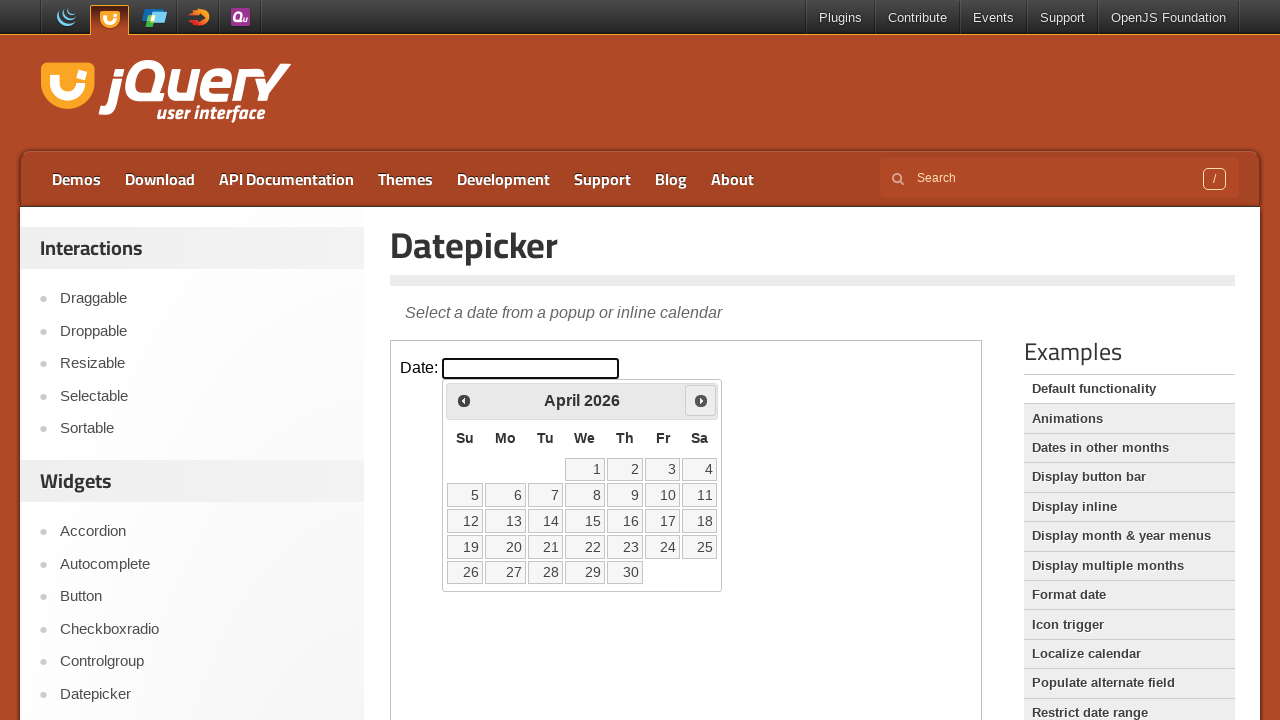

Clicked next button to navigate to the next month at (701, 400) on .demo-frame >> internal:control=enter-frame >> .ui-datepicker-next
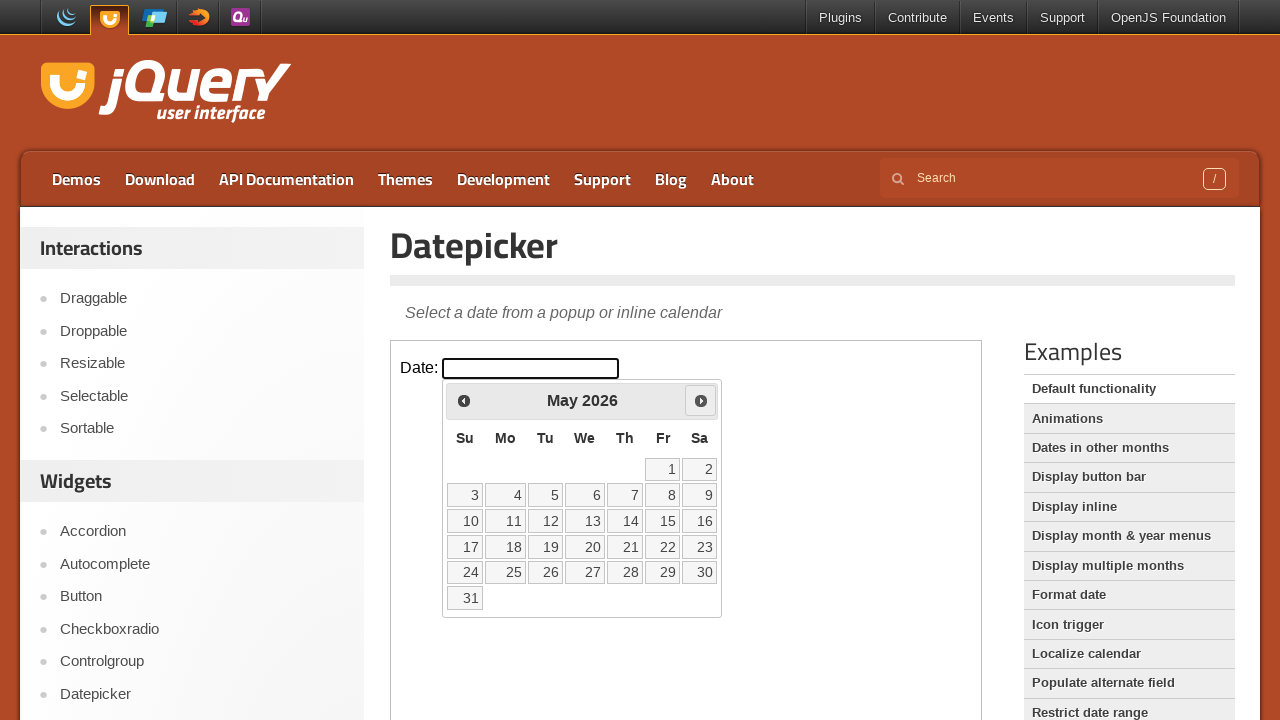

Clicked next button to navigate to the next month at (701, 400) on .demo-frame >> internal:control=enter-frame >> .ui-datepicker-next
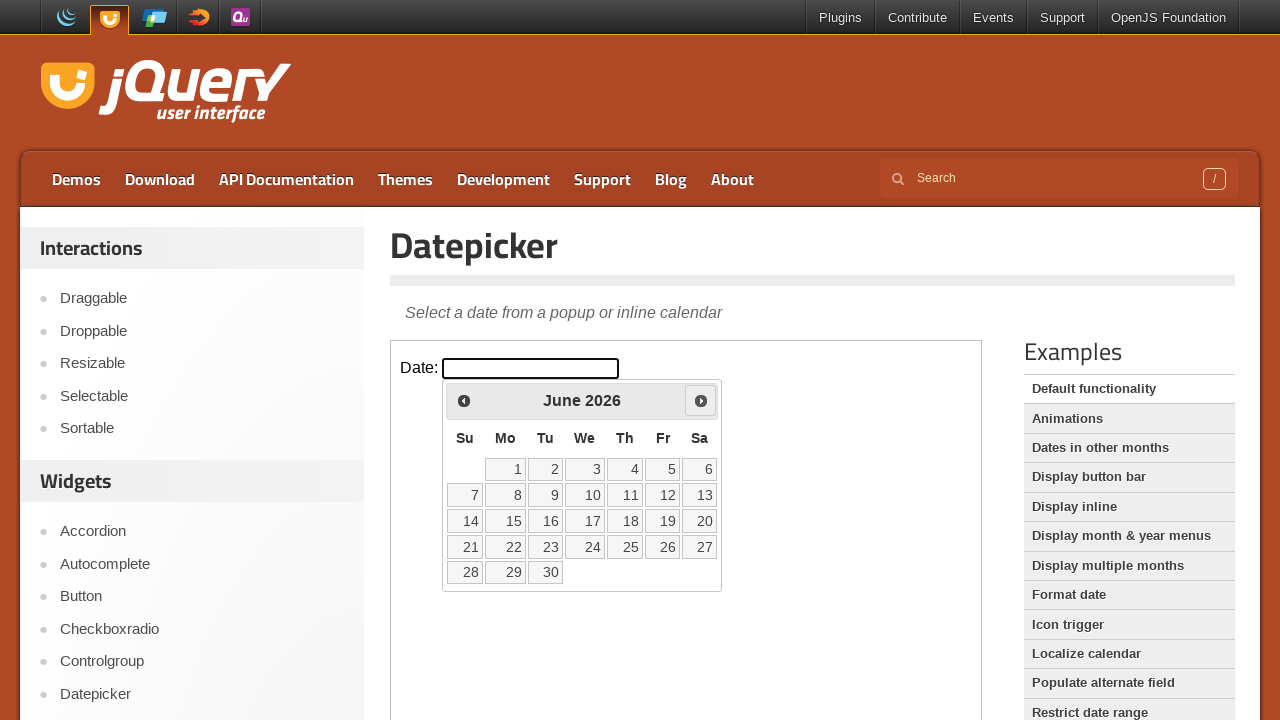

Clicked next button to navigate to the next month at (701, 400) on .demo-frame >> internal:control=enter-frame >> .ui-datepicker-next
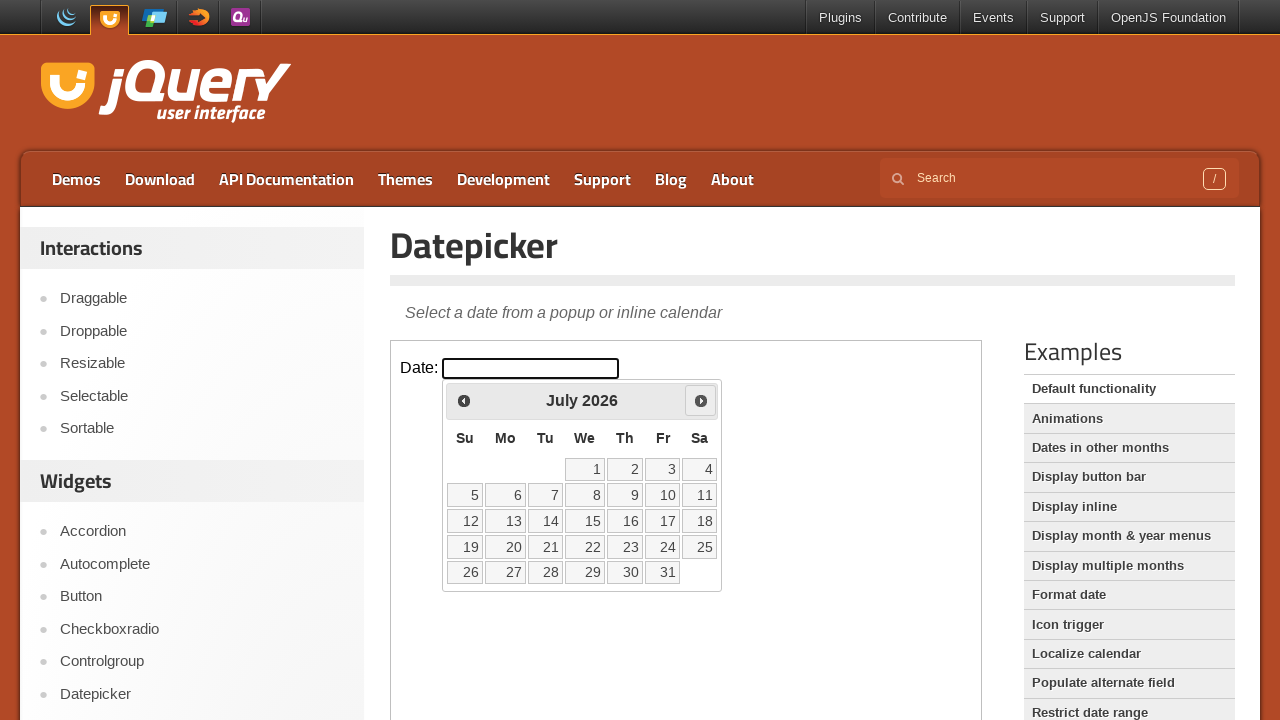

Clicked next button to navigate to the next month at (701, 400) on .demo-frame >> internal:control=enter-frame >> .ui-datepicker-next
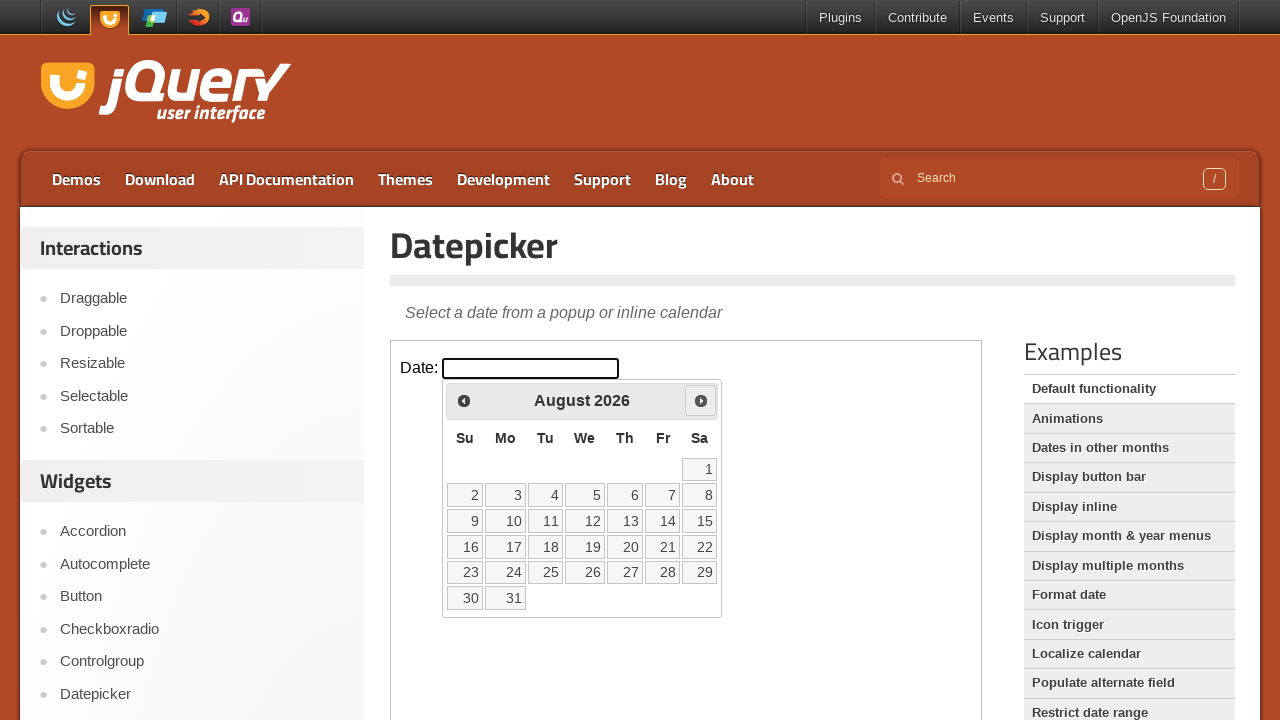

Selected the 15th day of August at (700, 521) on .demo-frame >> internal:control=enter-frame >> xpath=//a[text()='15']
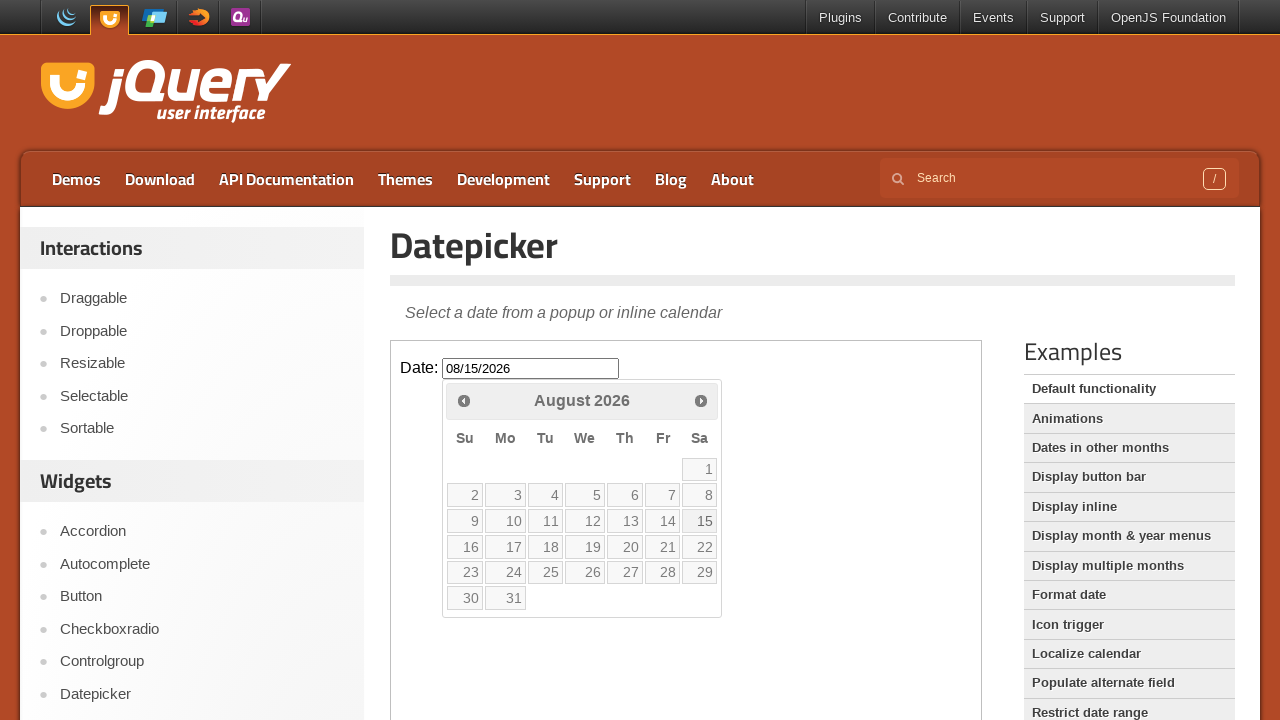

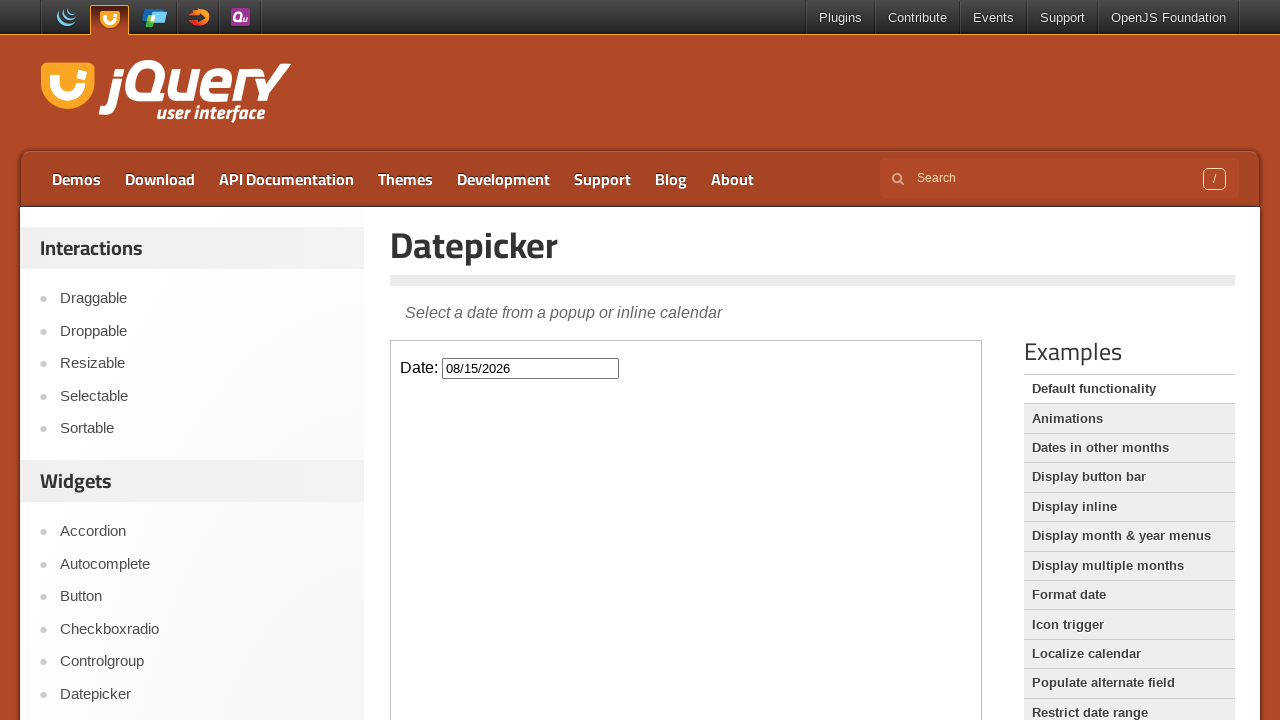